Tests that images load dynamically by waiting for 4 images to appear in the image container and verifying the count increased.

Starting URL: https://bonigarcia.dev/selenium-webdriver-java/loading-images.html

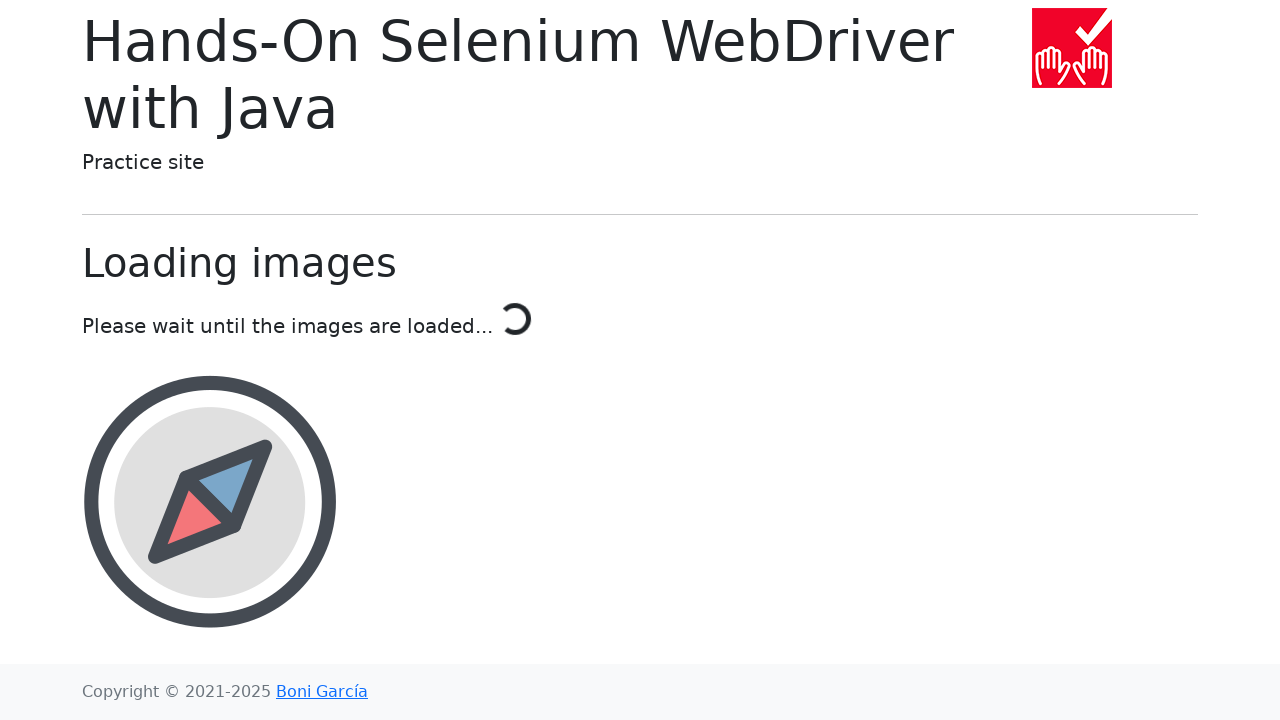

Navigated to loading images test page
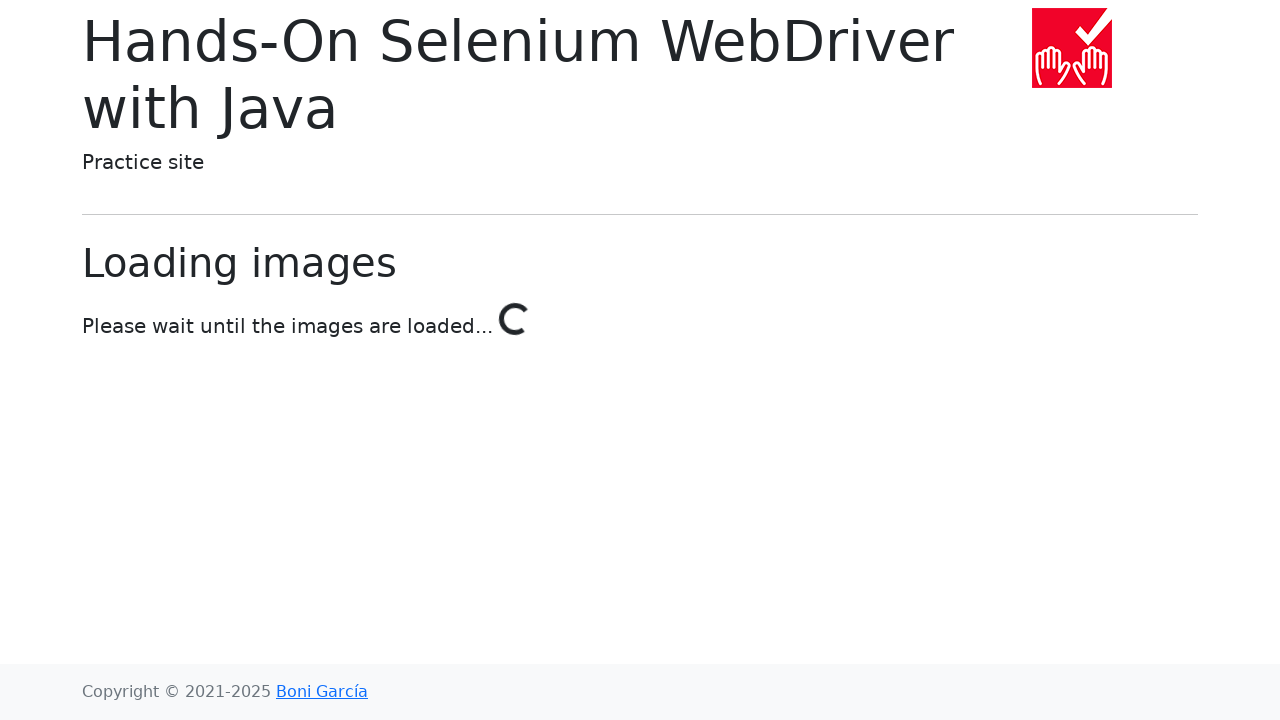

Retrieved initial image count: 0 images
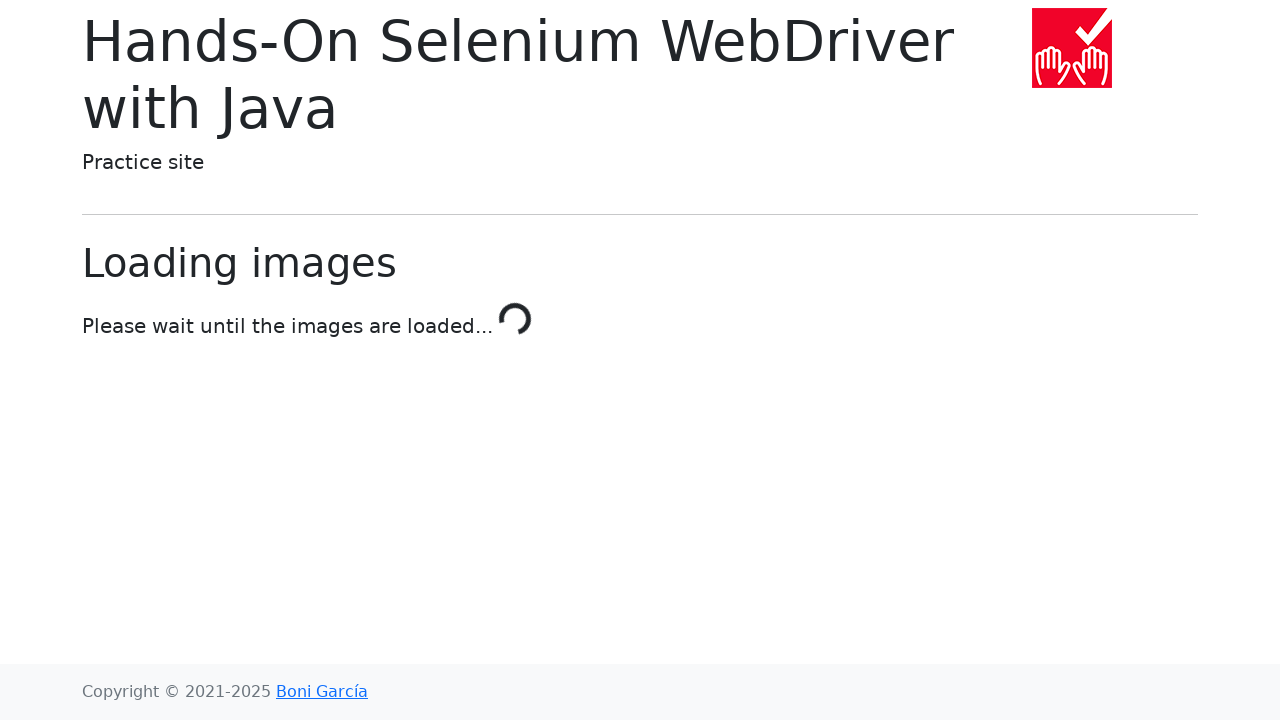

Waited for 4 images to load in the image container
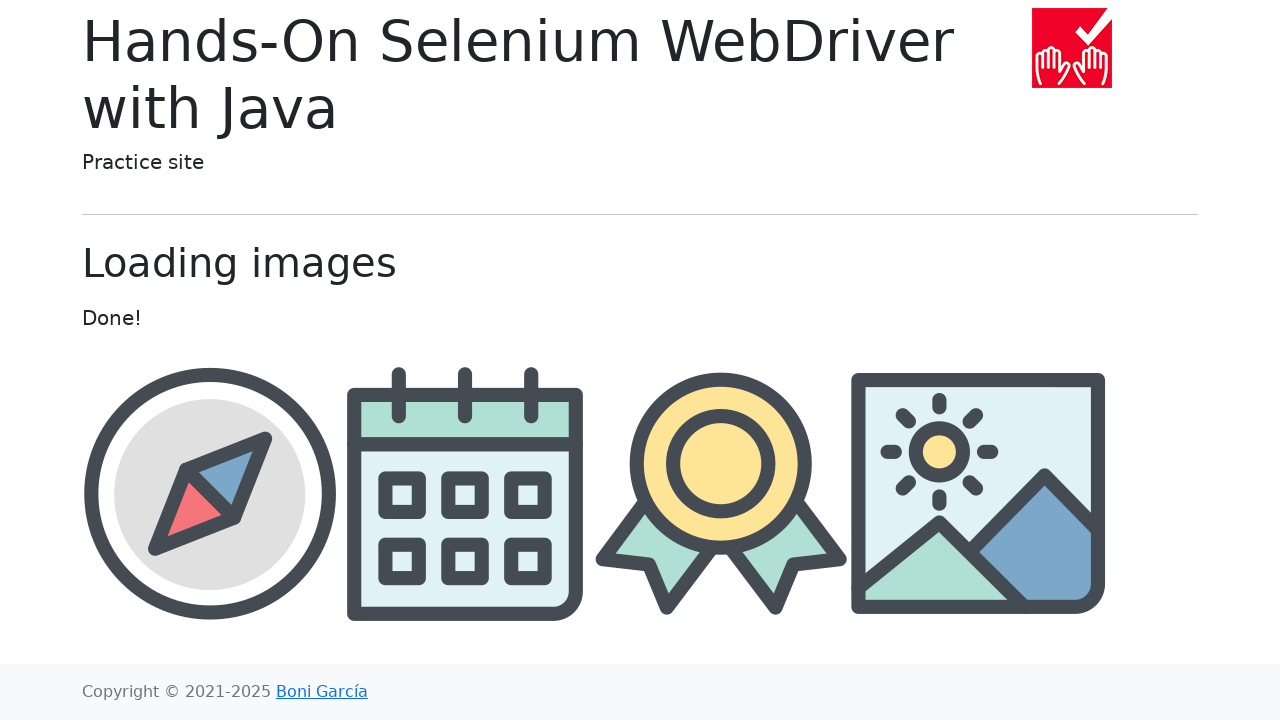

Retrieved final image count: 4 images
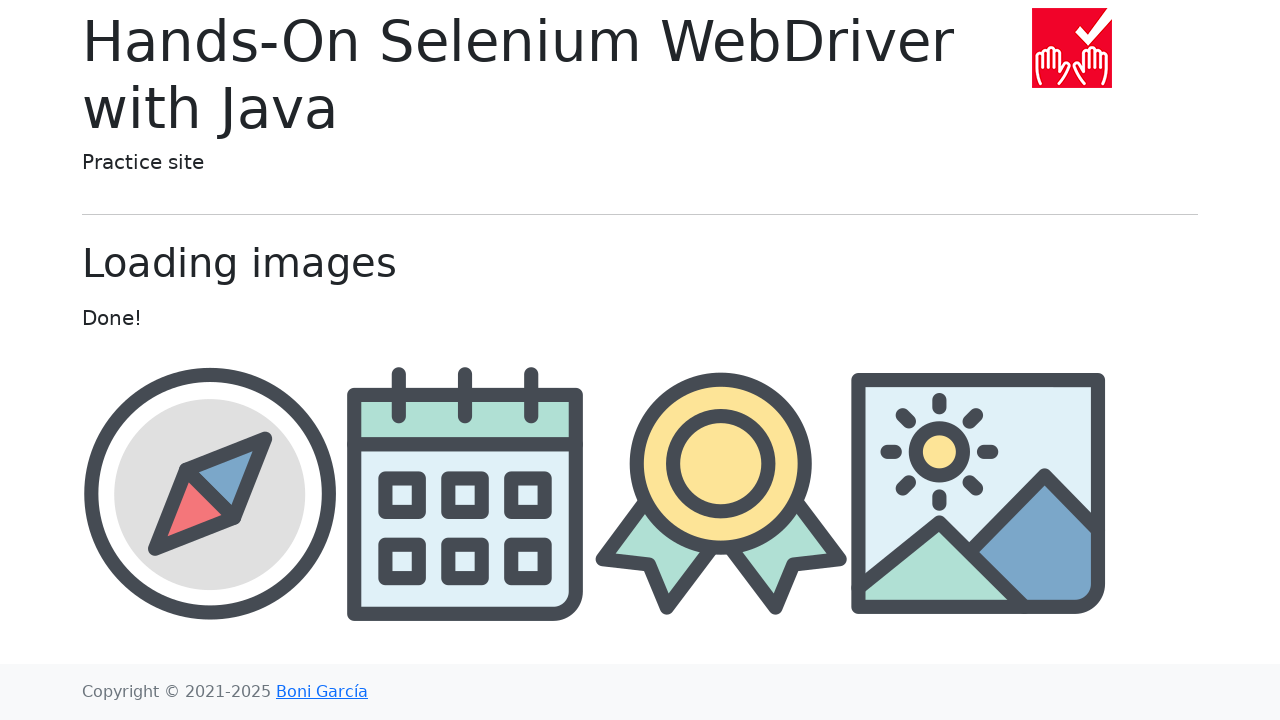

Verified that image count increased from 0 to 4
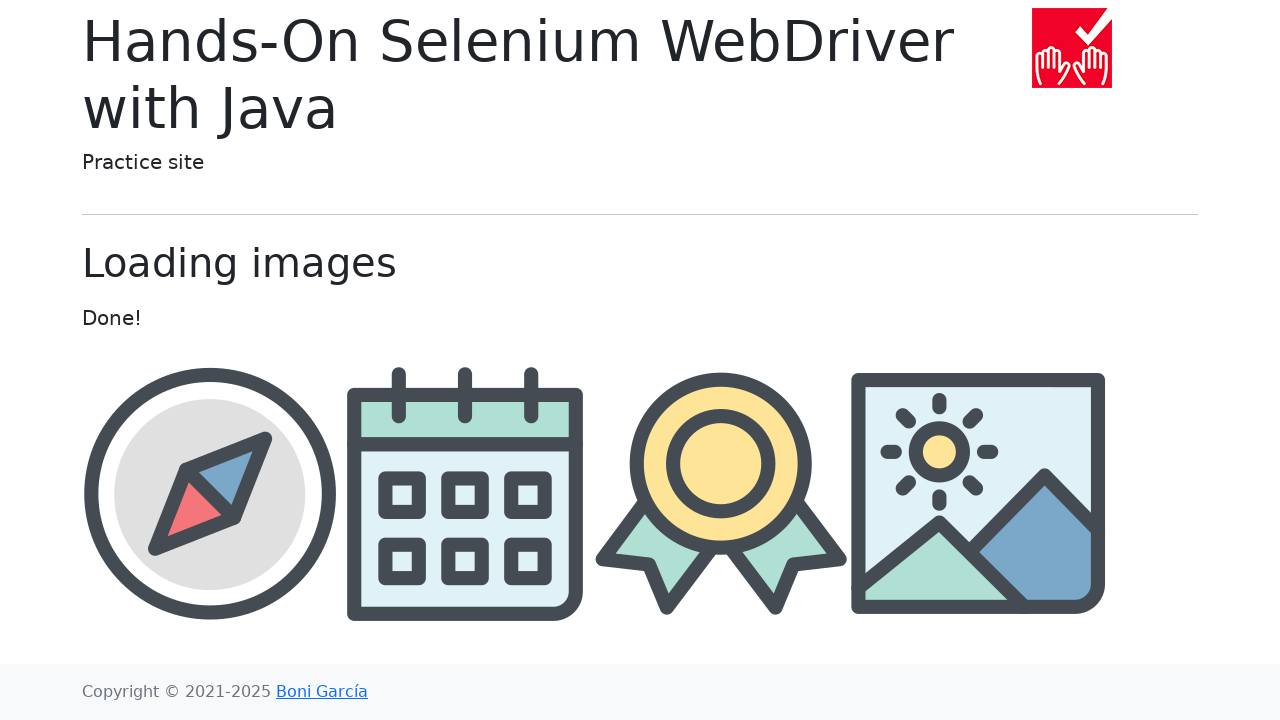

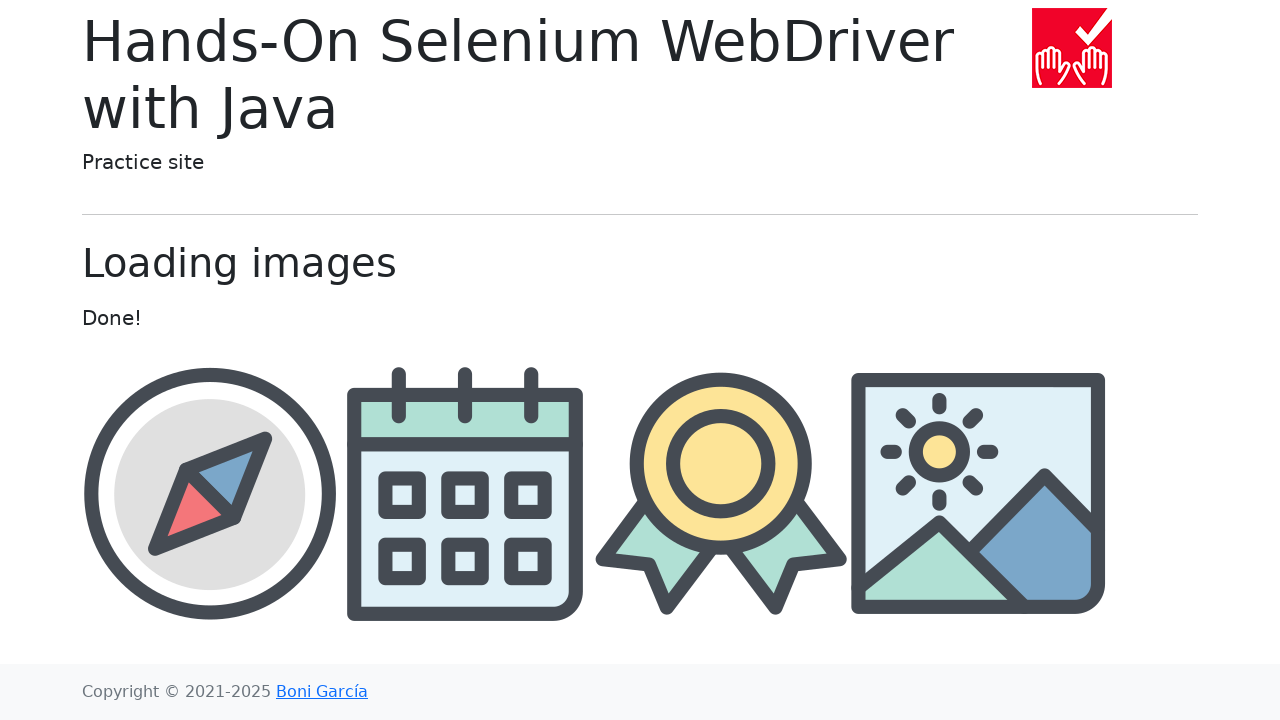